Tests date and time picker by selecting a specific month, year, day, and time using the expanded picker controls.

Starting URL: https://demoqa.com/date-picker

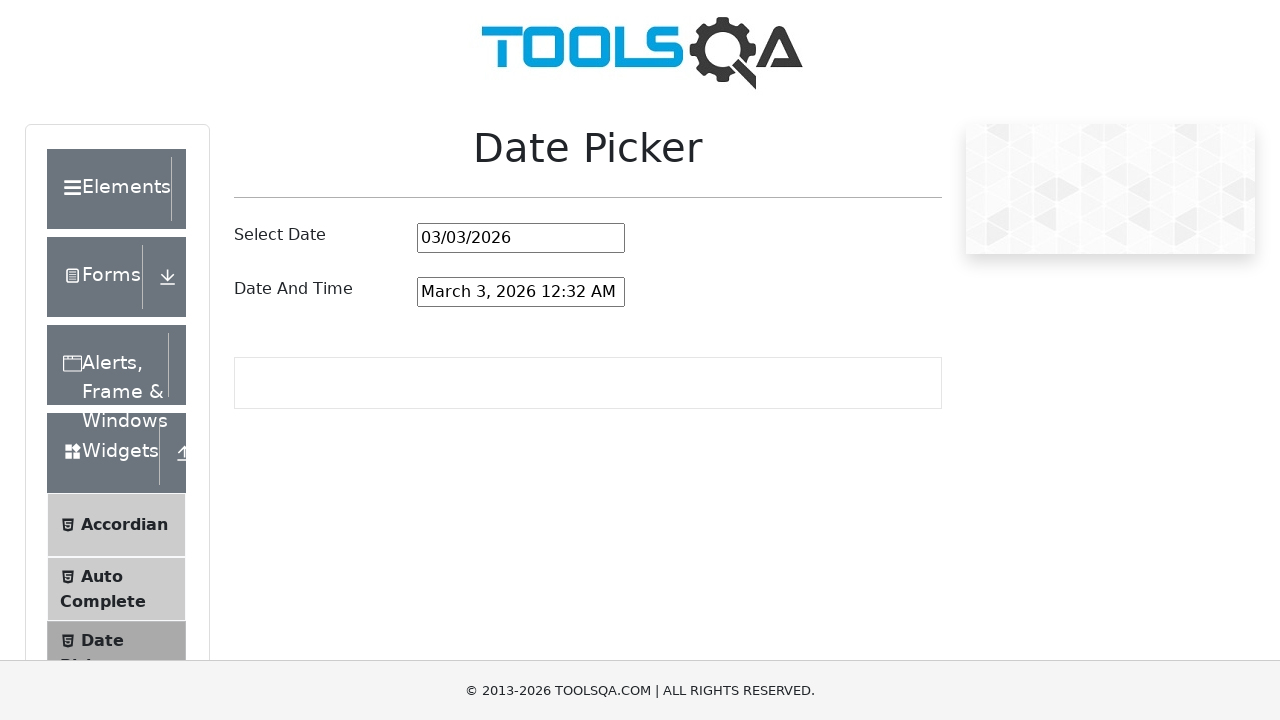

Clicked on the date and time picker input field at (521, 292) on #dateAndTimePickerInput
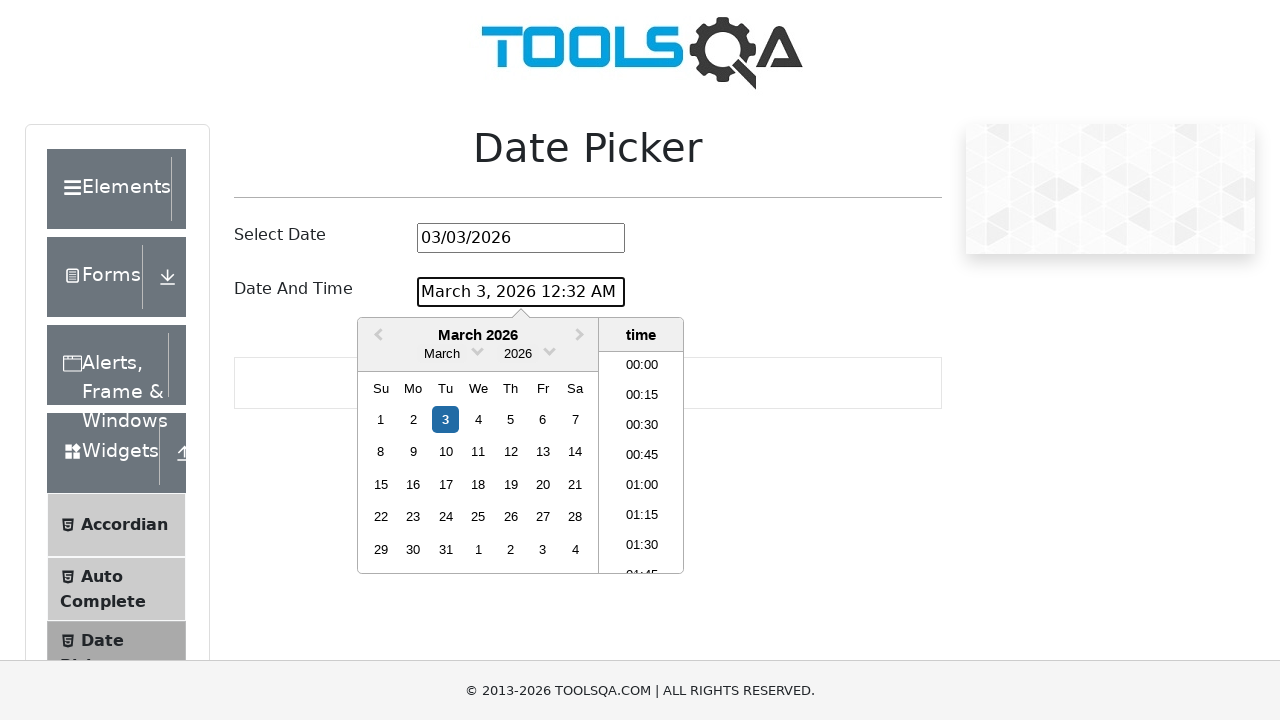

Clicked month dropdown arrow to expand month selector at (478, 350) on .react-datepicker__month-read-view--down-arrow
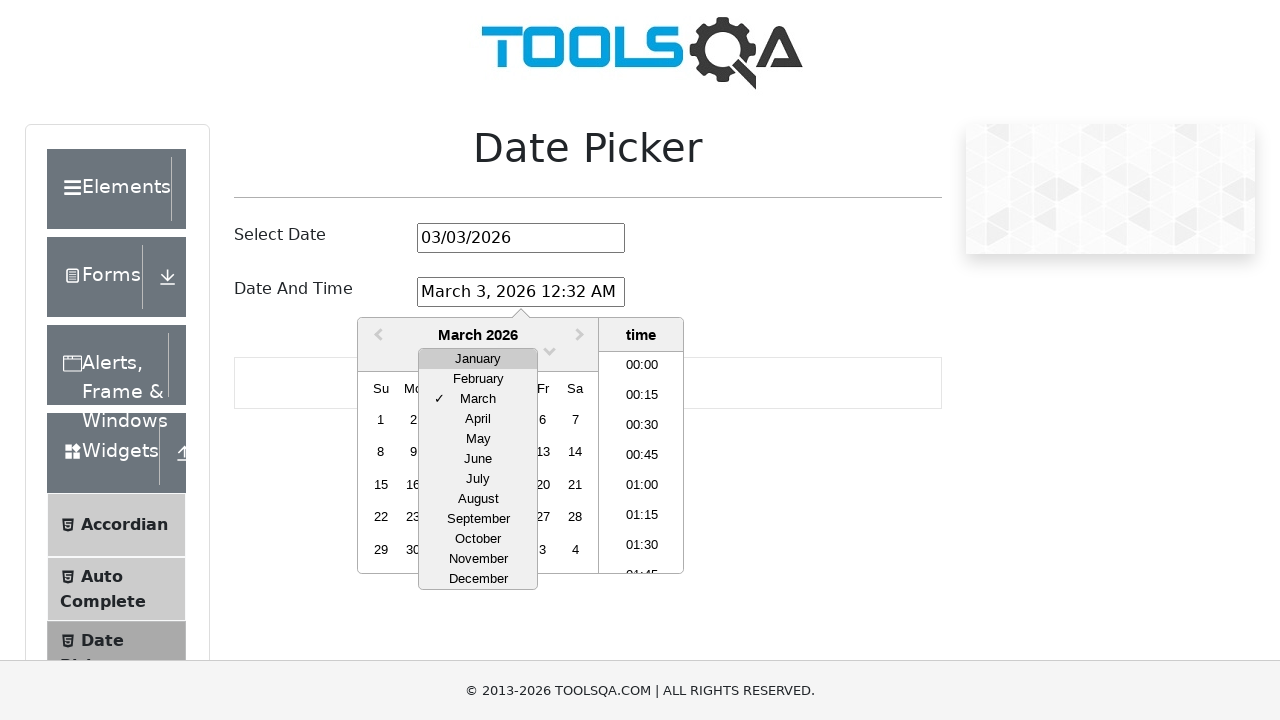

Selected March from month dropdown at (478, 399) on xpath=//div[contains(@class,'react-datepicker__month-option') and text()='March'
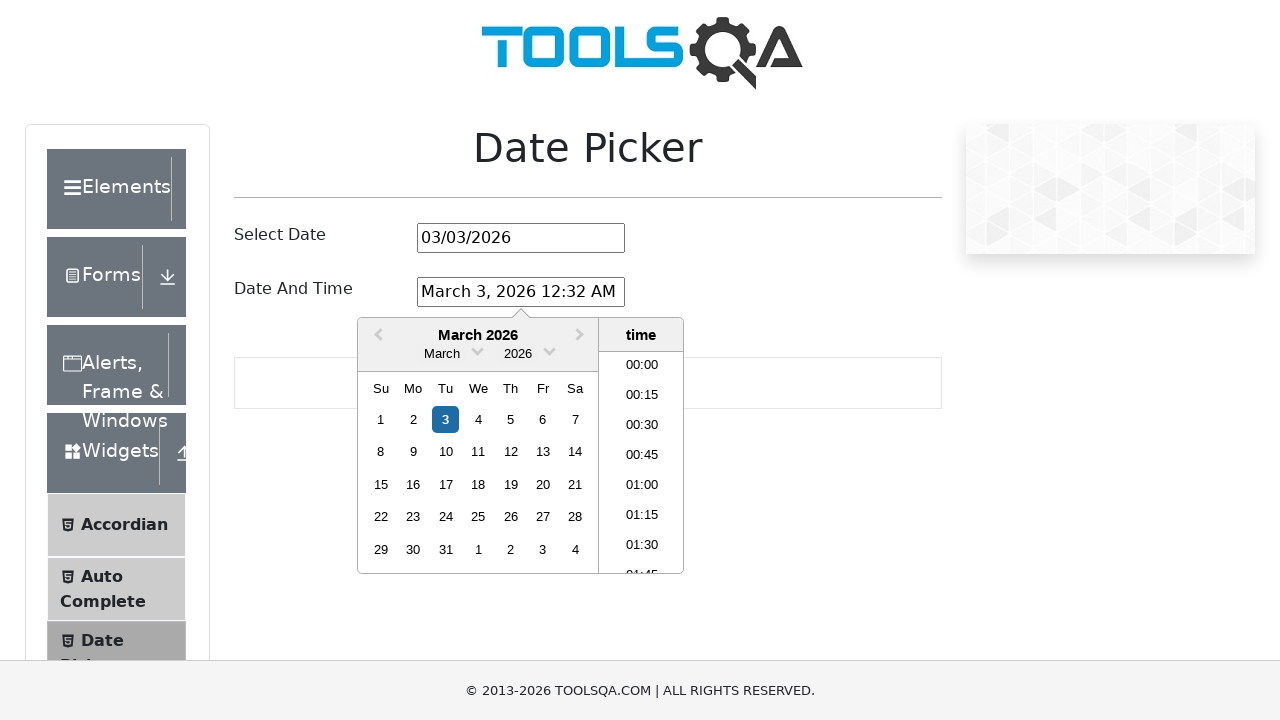

Clicked year dropdown arrow to expand year selector at (550, 350) on .react-datepicker__year-read-view--down-arrow
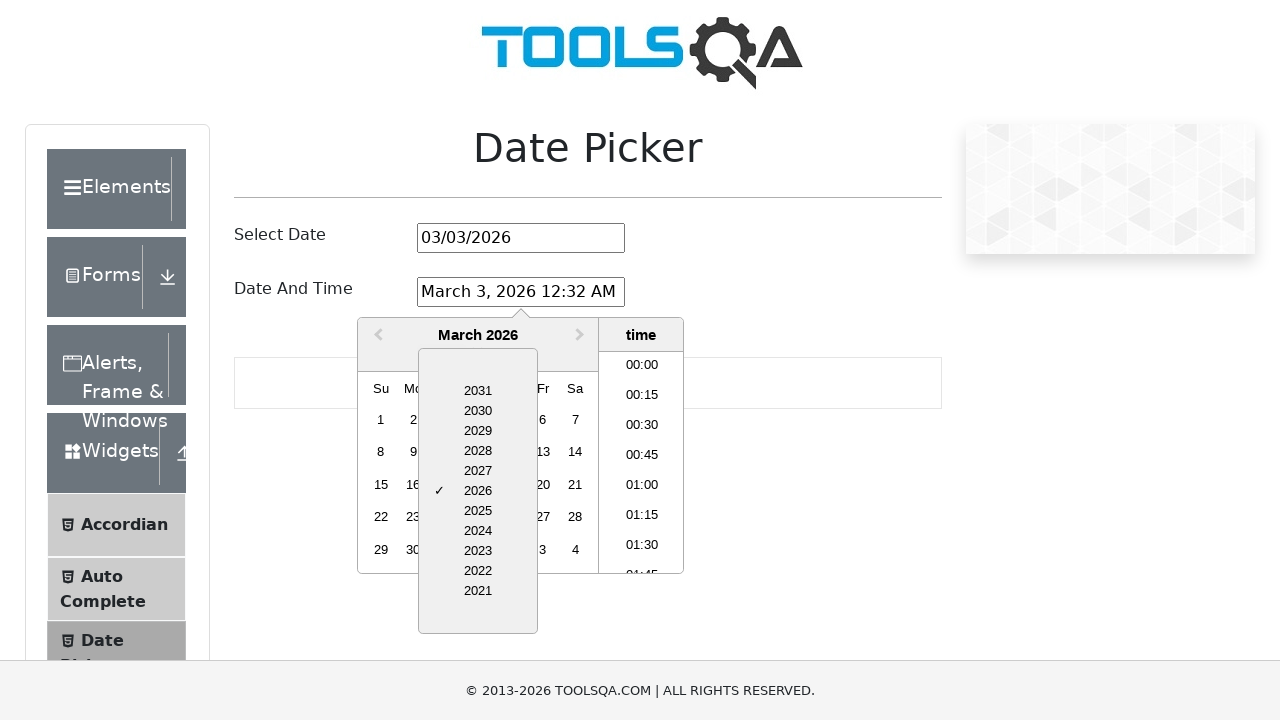

Selected 2028 from year dropdown at (478, 451) on xpath=//div[contains(@class,'react-datepicker__year-option') and text()='2028']
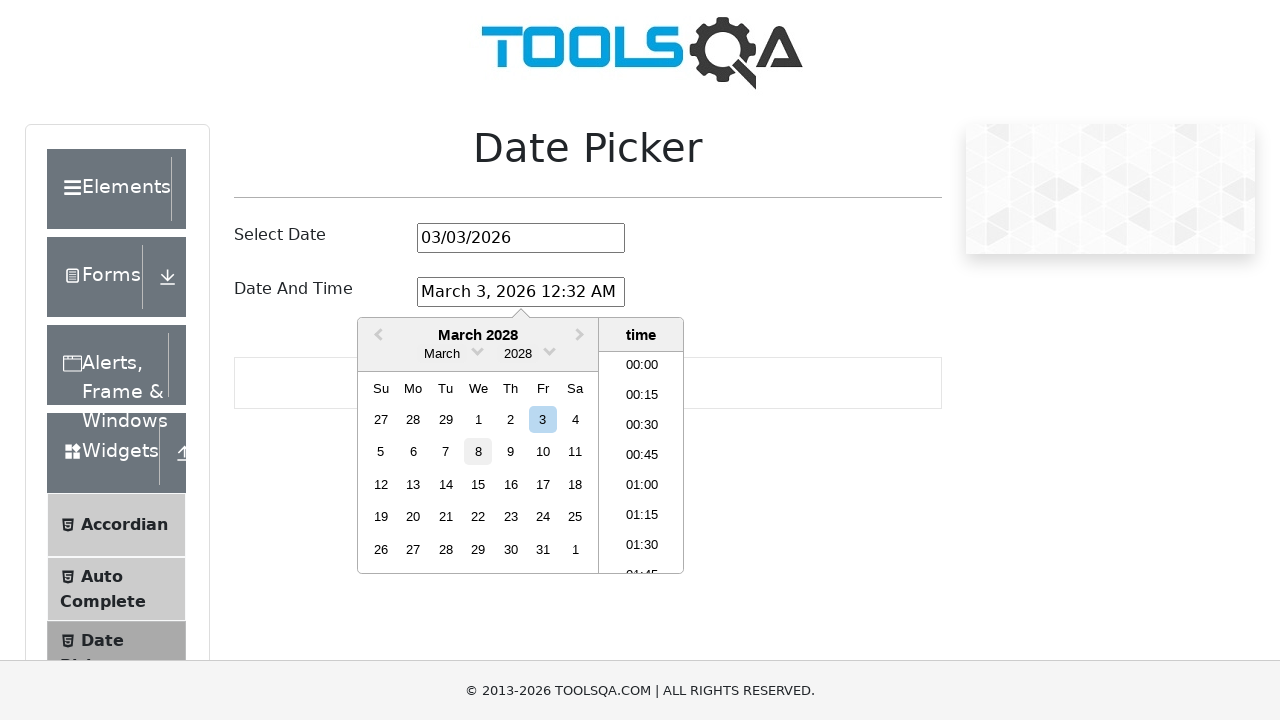

Selected March 15th, 2028 from calendar at (478, 484) on xpath=//div[contains(@aria-label,'Choose Wednesday, March 15th, 2028')]
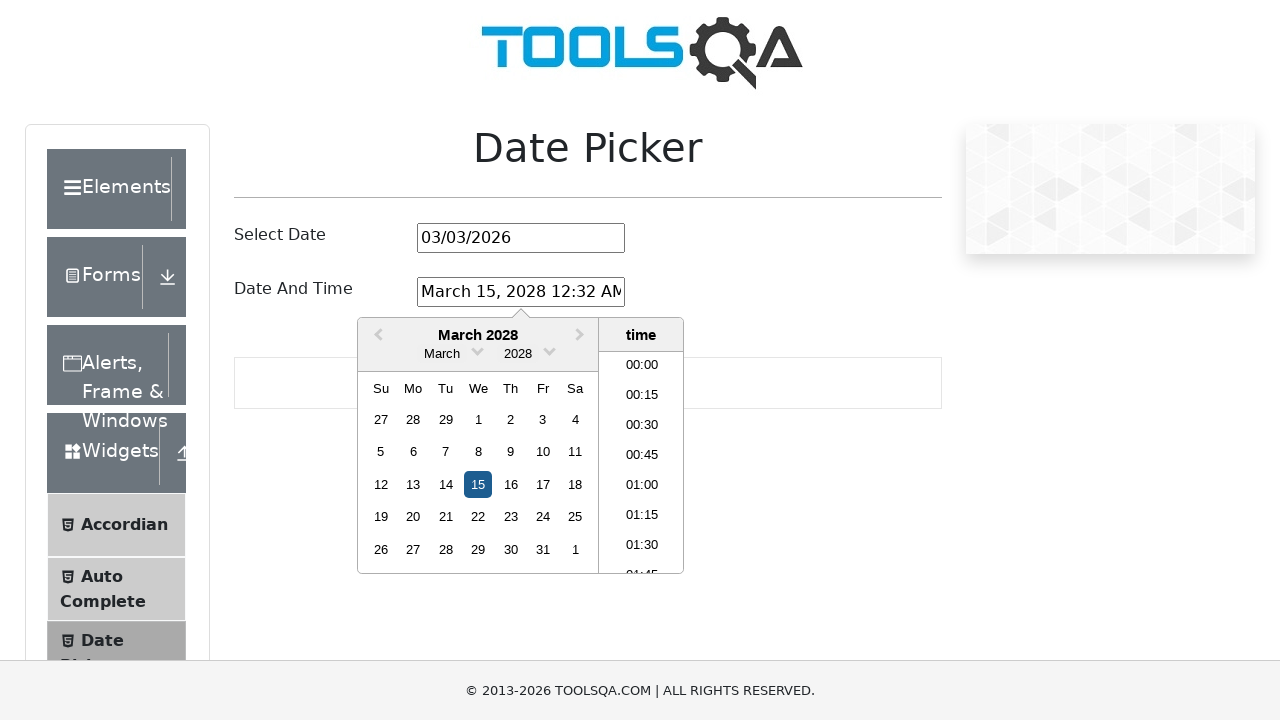

Selected 21:00 (9:00 PM) from time picker at (642, 462) on xpath=//li[normalize-space()='21:00']
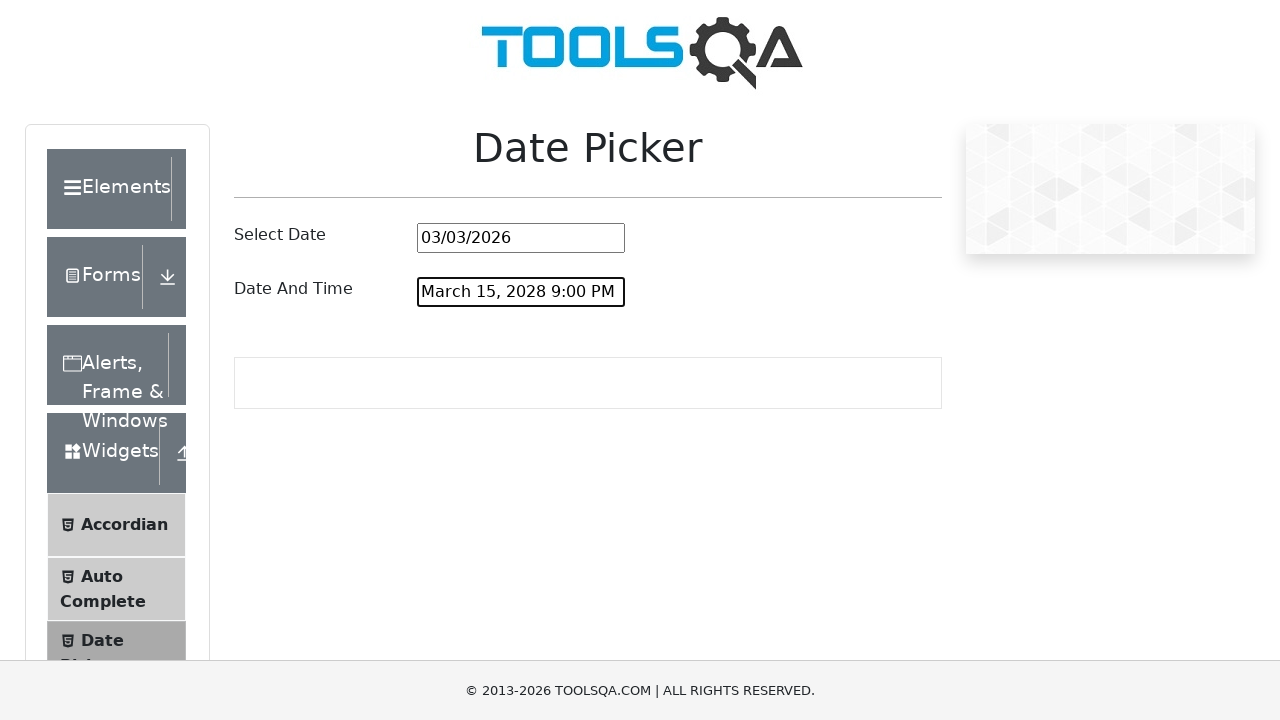

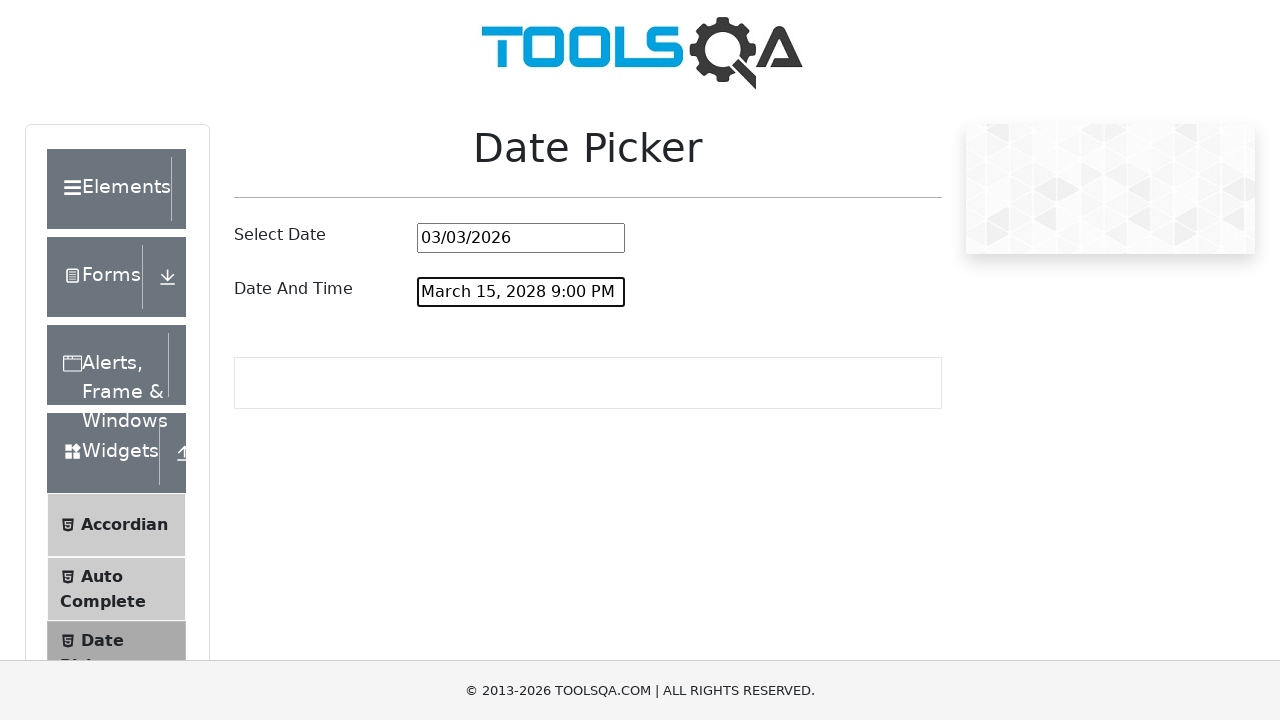